Tests the date of birth input field on a practice automation form by entering a randomly generated date in DD/MM/YYYY format.

Starting URL: https://demoqa.com/automation-practice-form

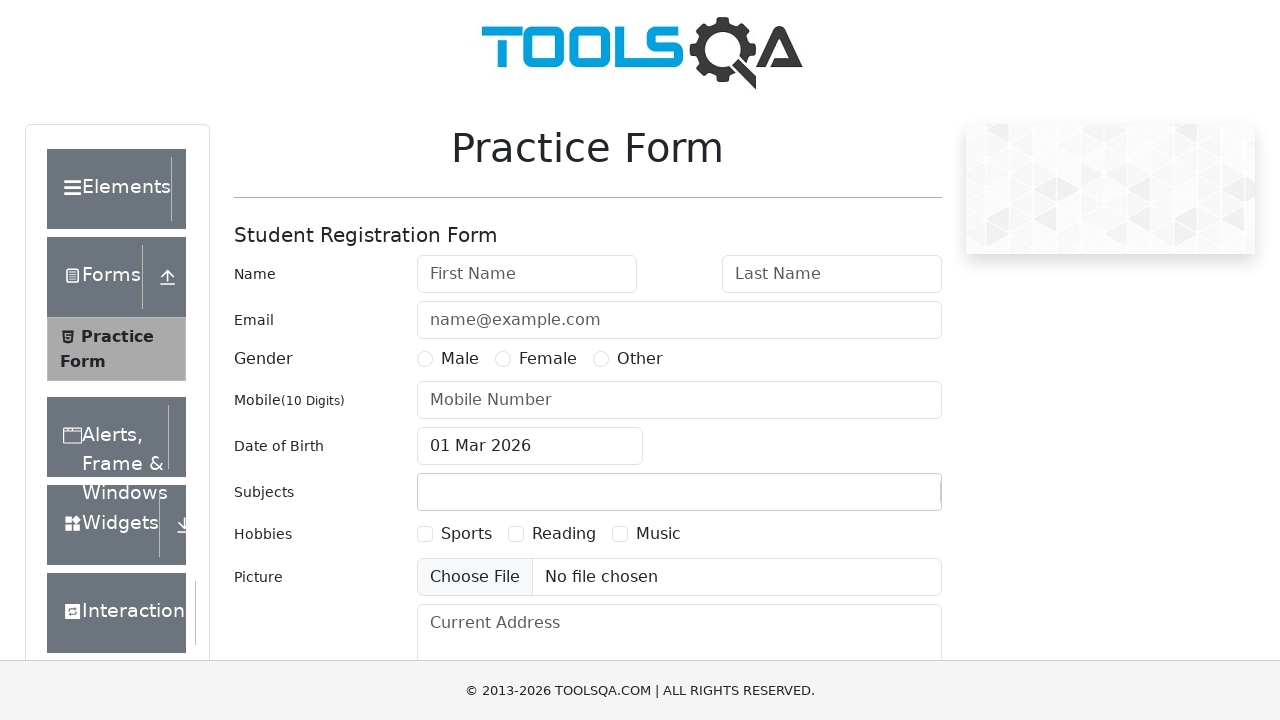

Generated random date in DD/MM/YYYY format: 11/04/1940
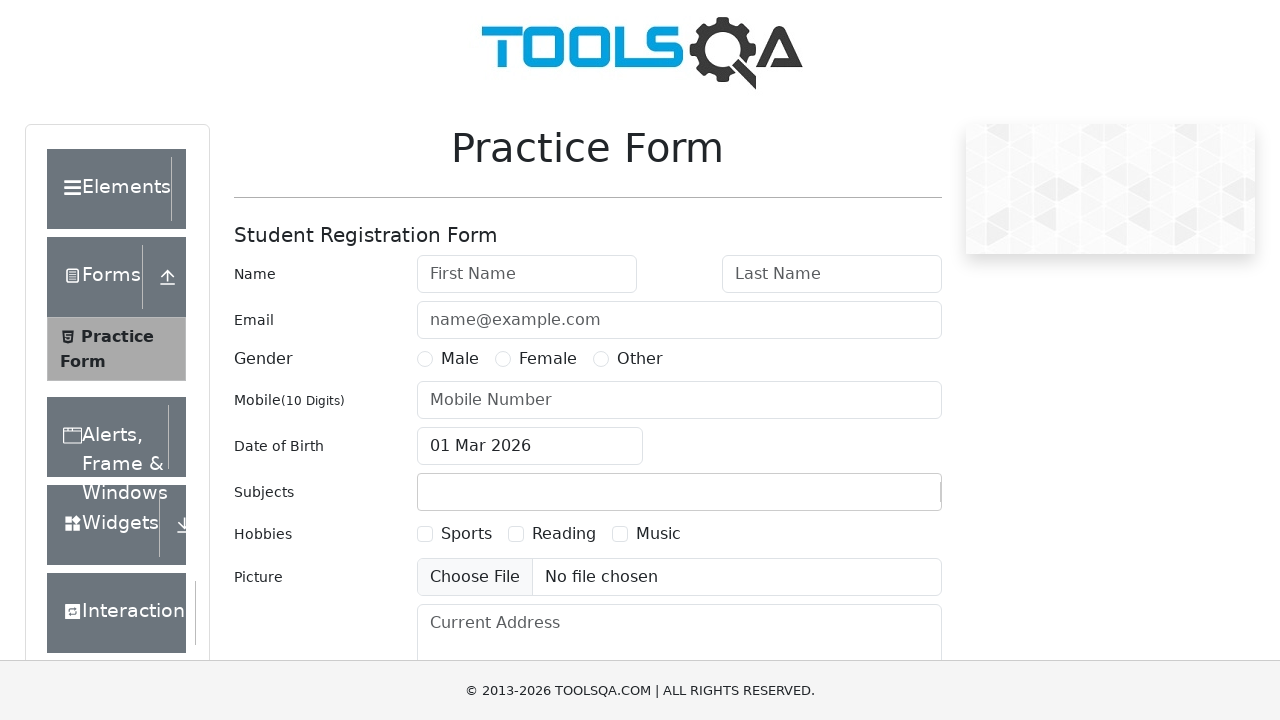

Clicked on the date of birth input field to focus it at (530, 446) on #dateOfBirthInput
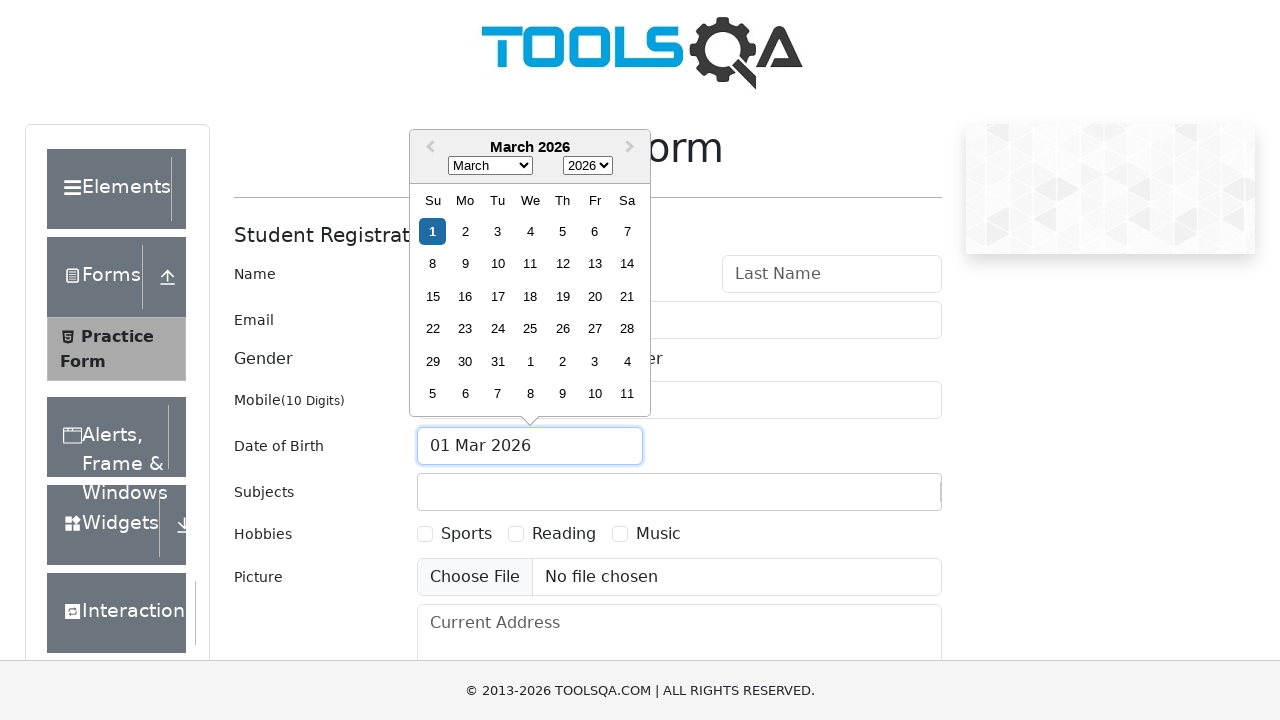

Filled date of birth input with generated date: 11/04/1940 on #dateOfBirthInput
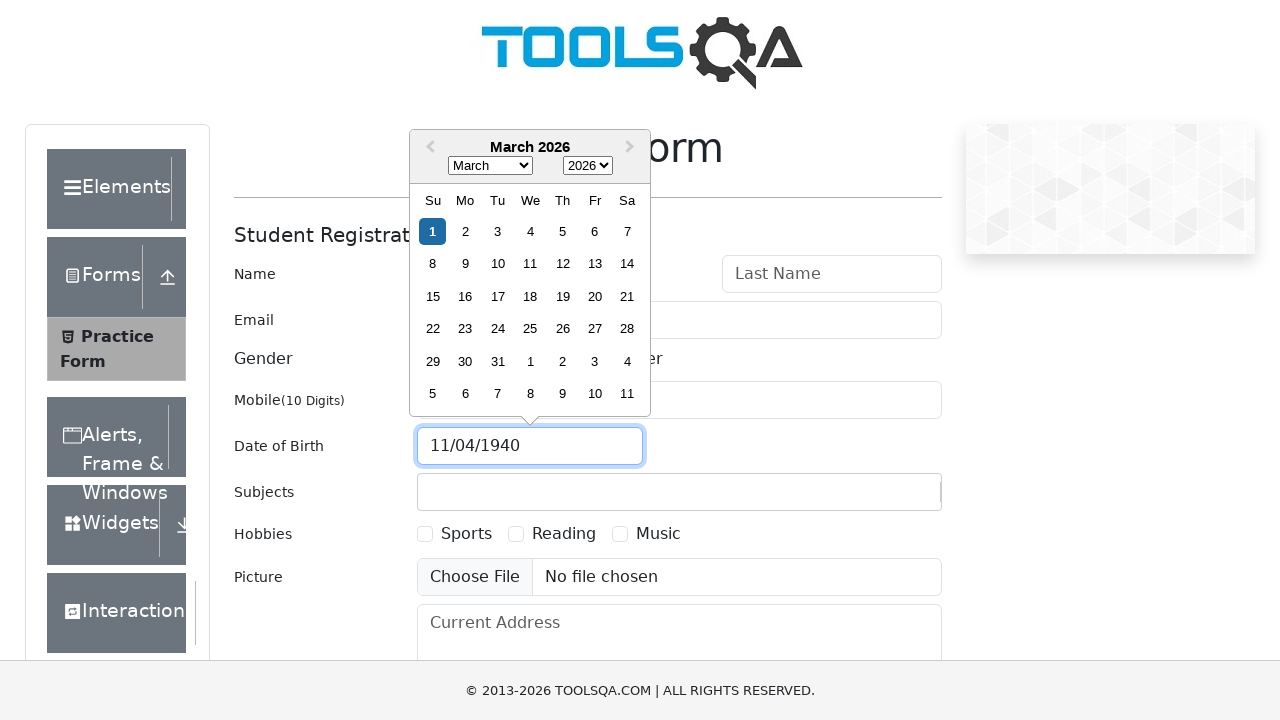

Clicked on body to close any date picker at (640, 360) on body
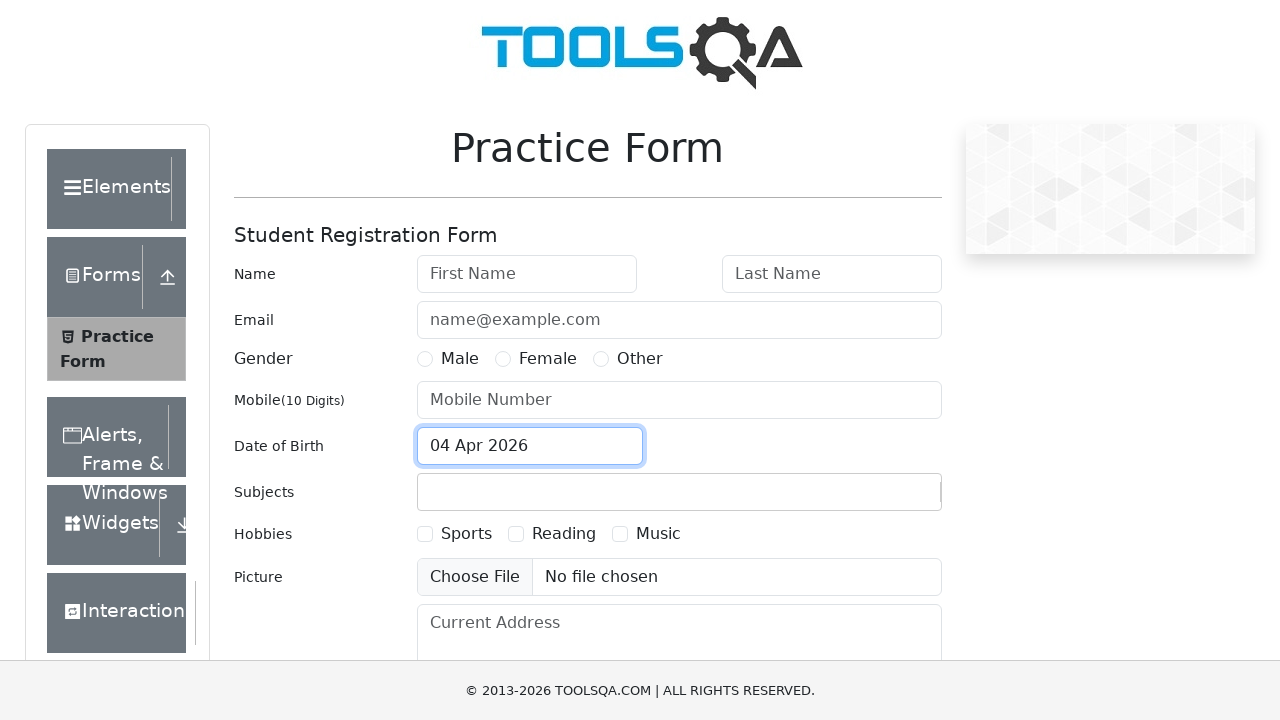

Waited 2 seconds to observe the result
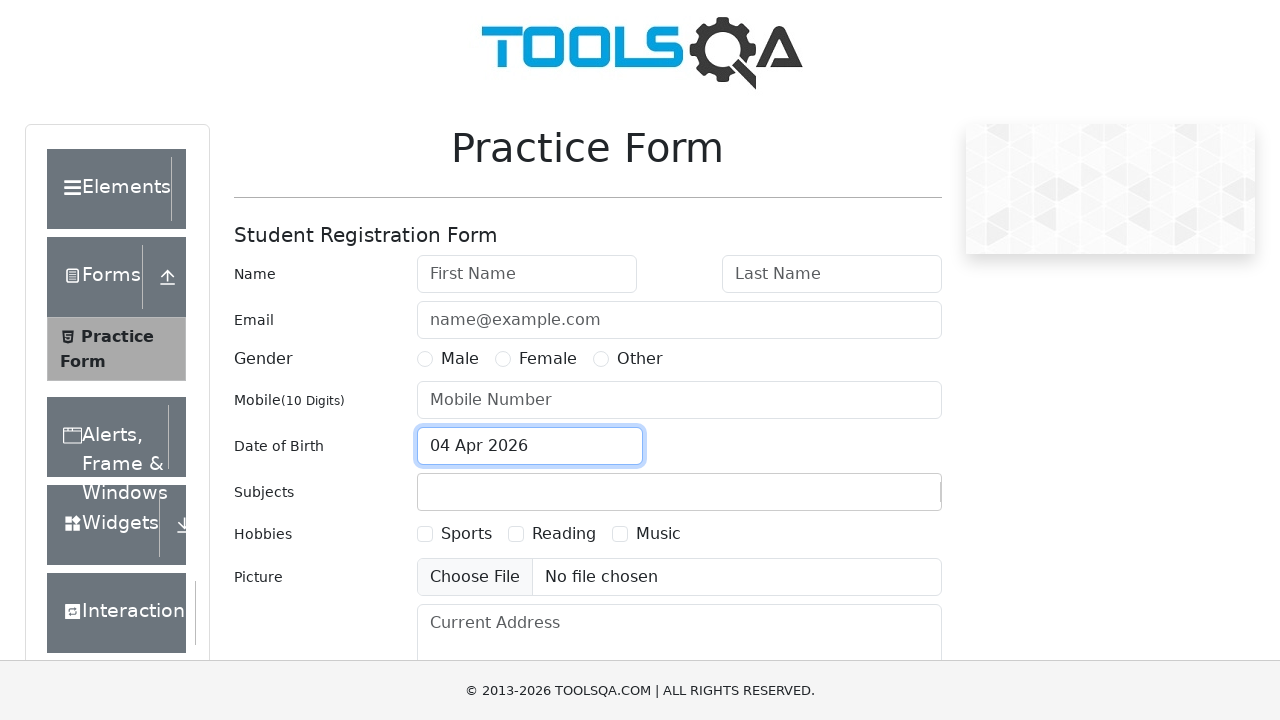

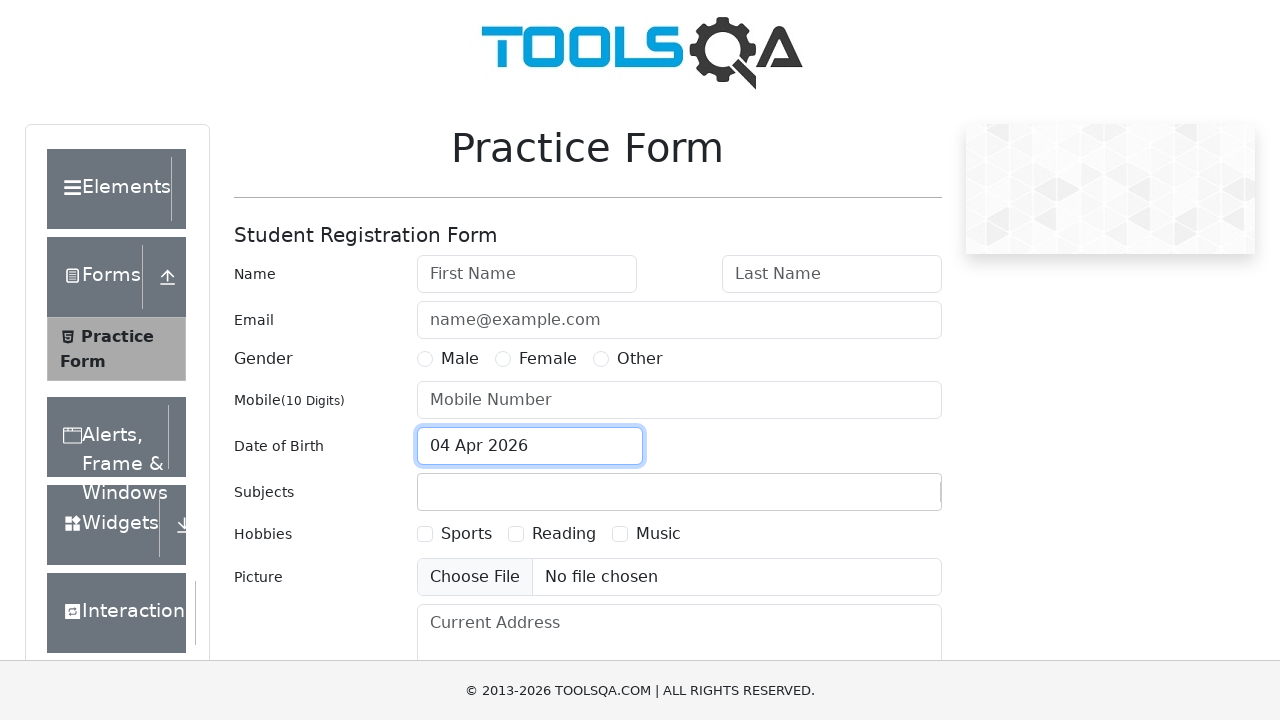